Tests navigation between different dashboard pages - main, vendor, admin, and planner dashboards.

Starting URL: https://wedding-bz7gqvz3x-asithalkonaras-projects.vercel.app/dashboard

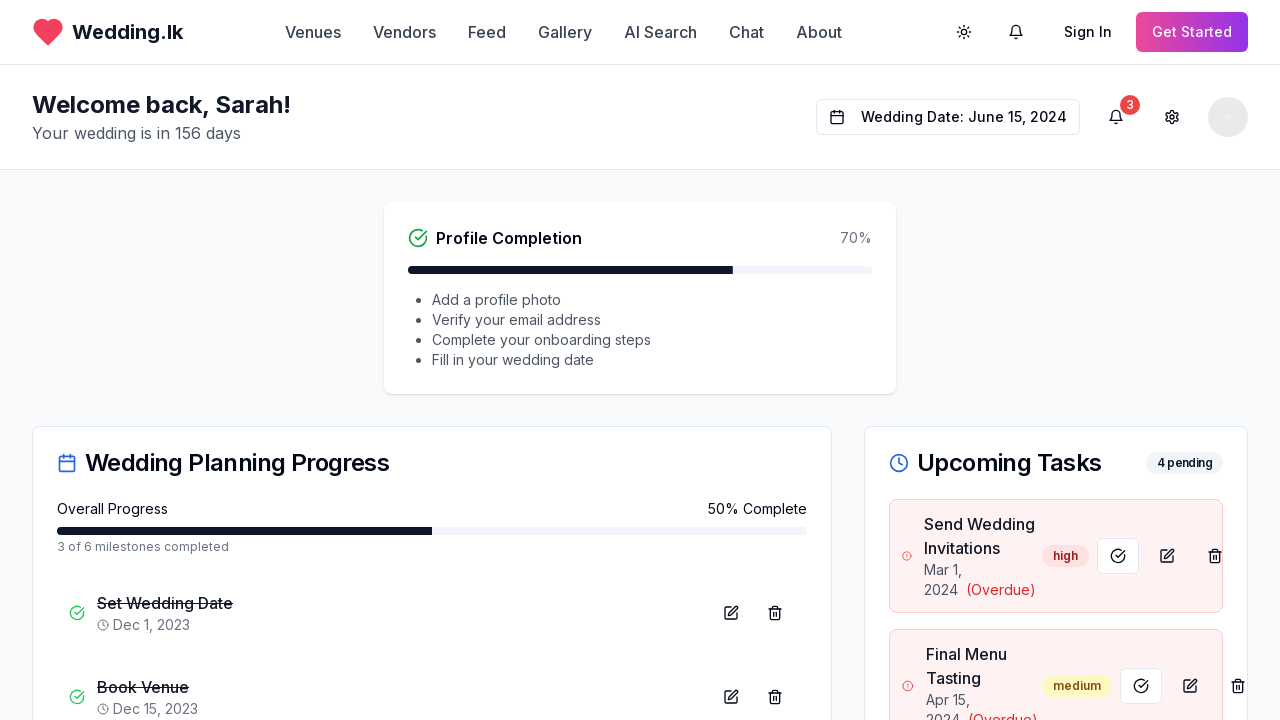

Main dashboard page loaded with network idle
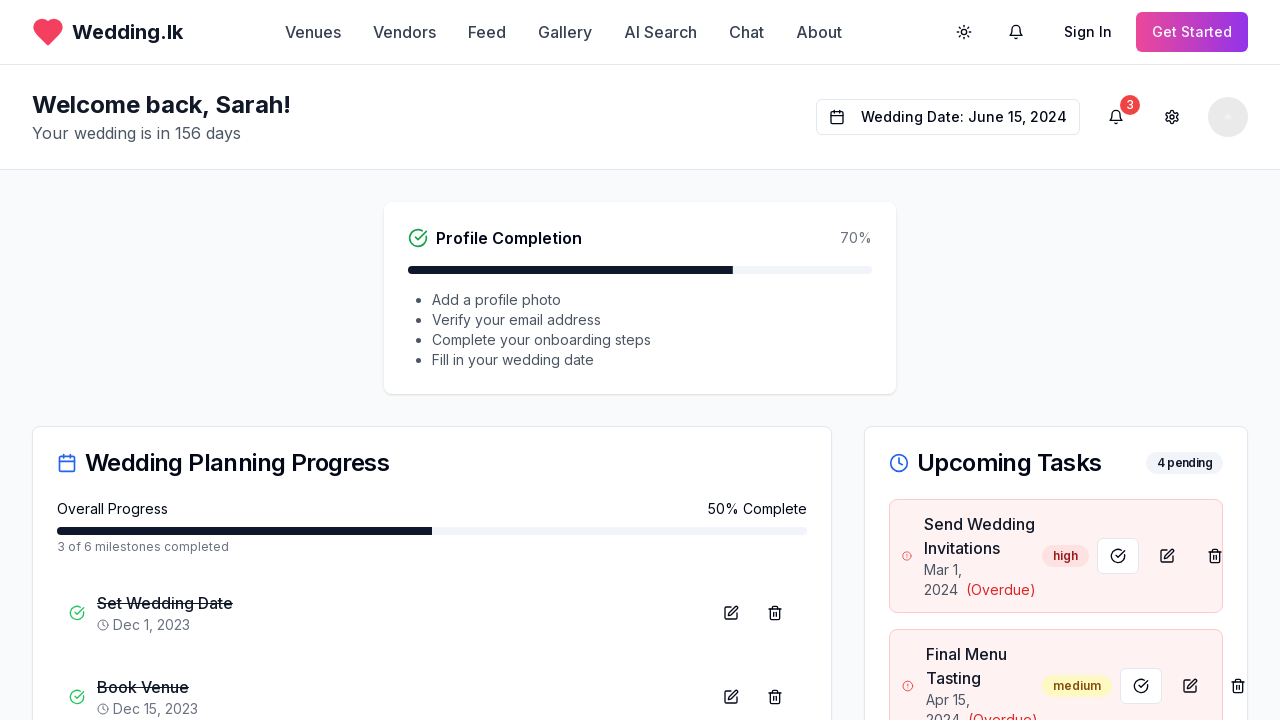

Navigated to vendor dashboard
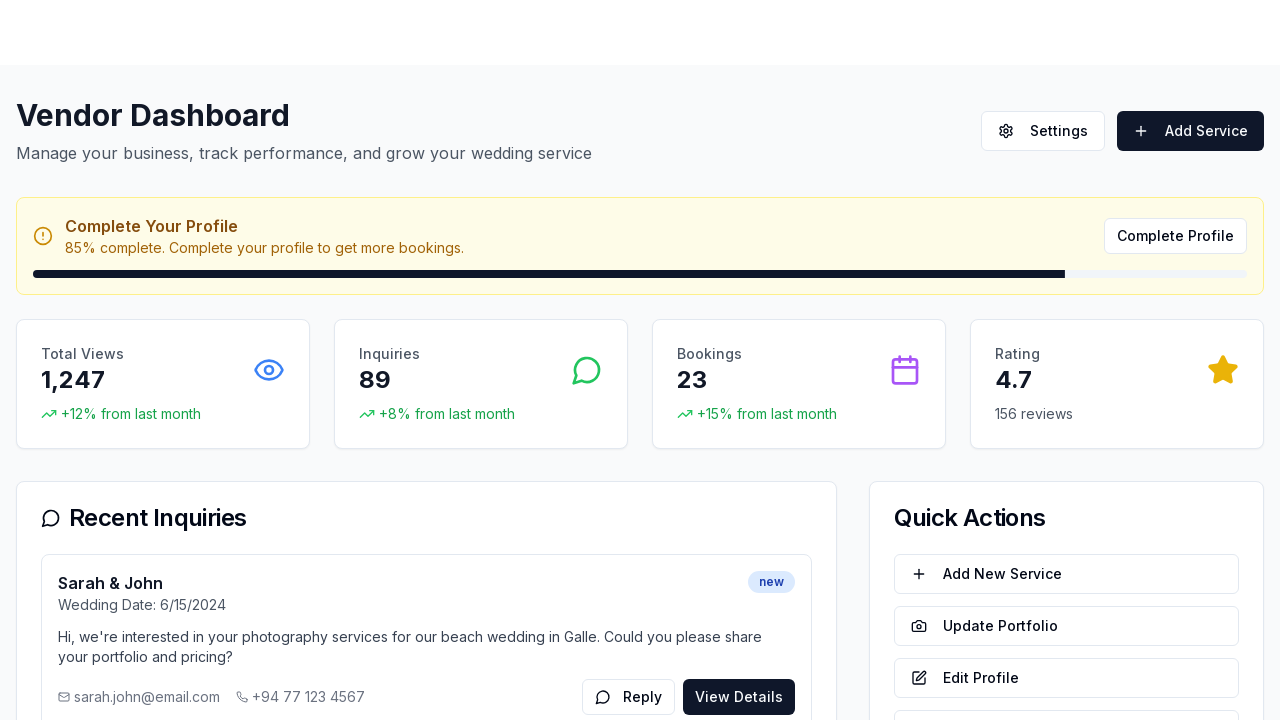

Vendor dashboard page loaded with network idle
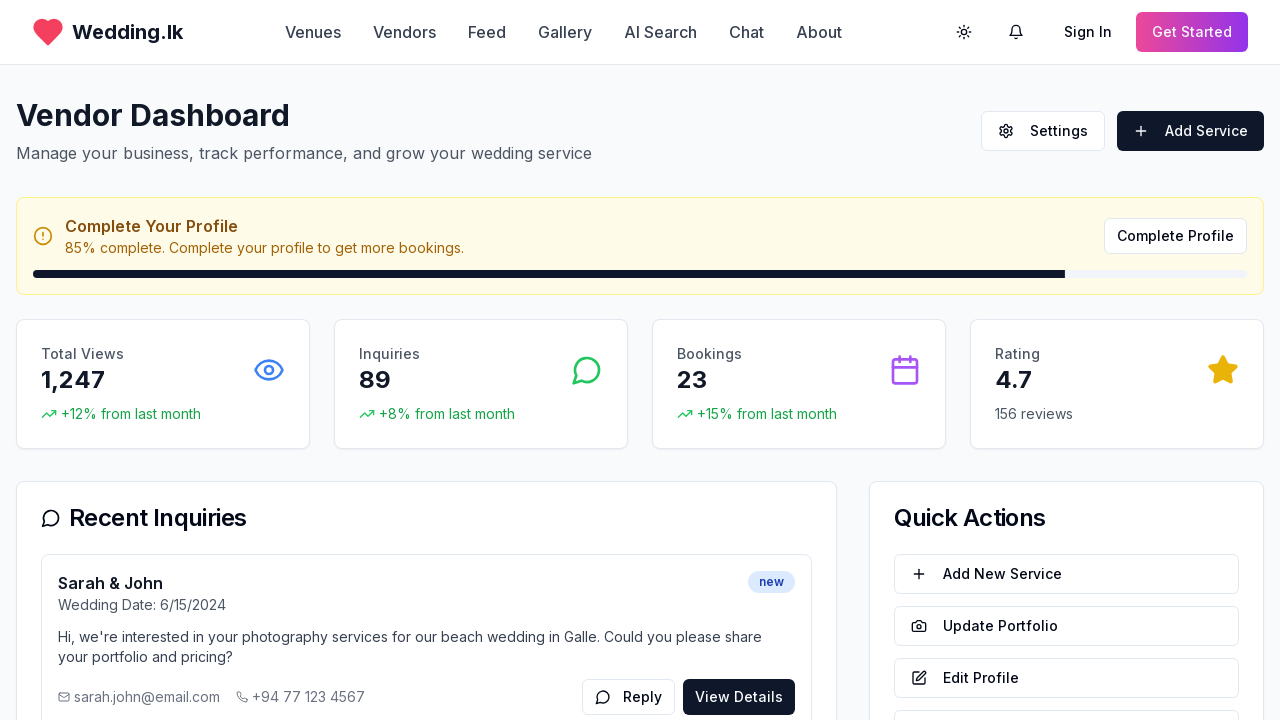

Vendor dashboard heading element loaded
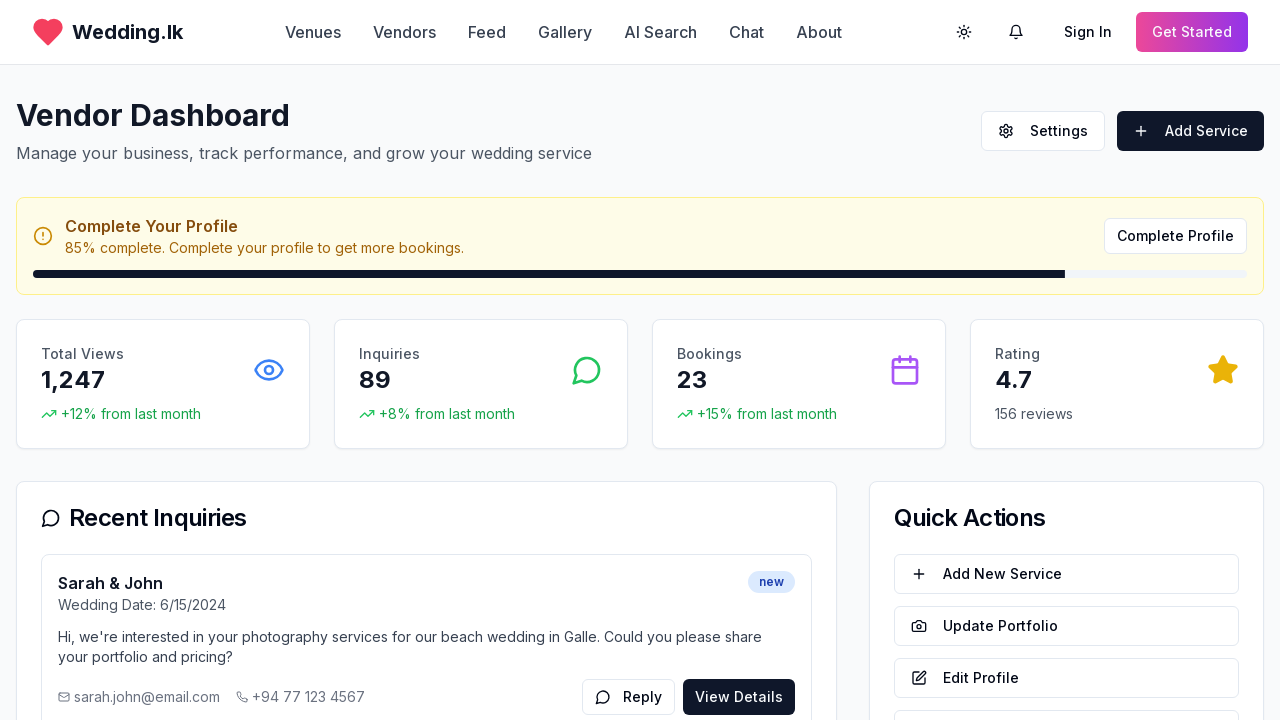

Navigated to admin dashboard
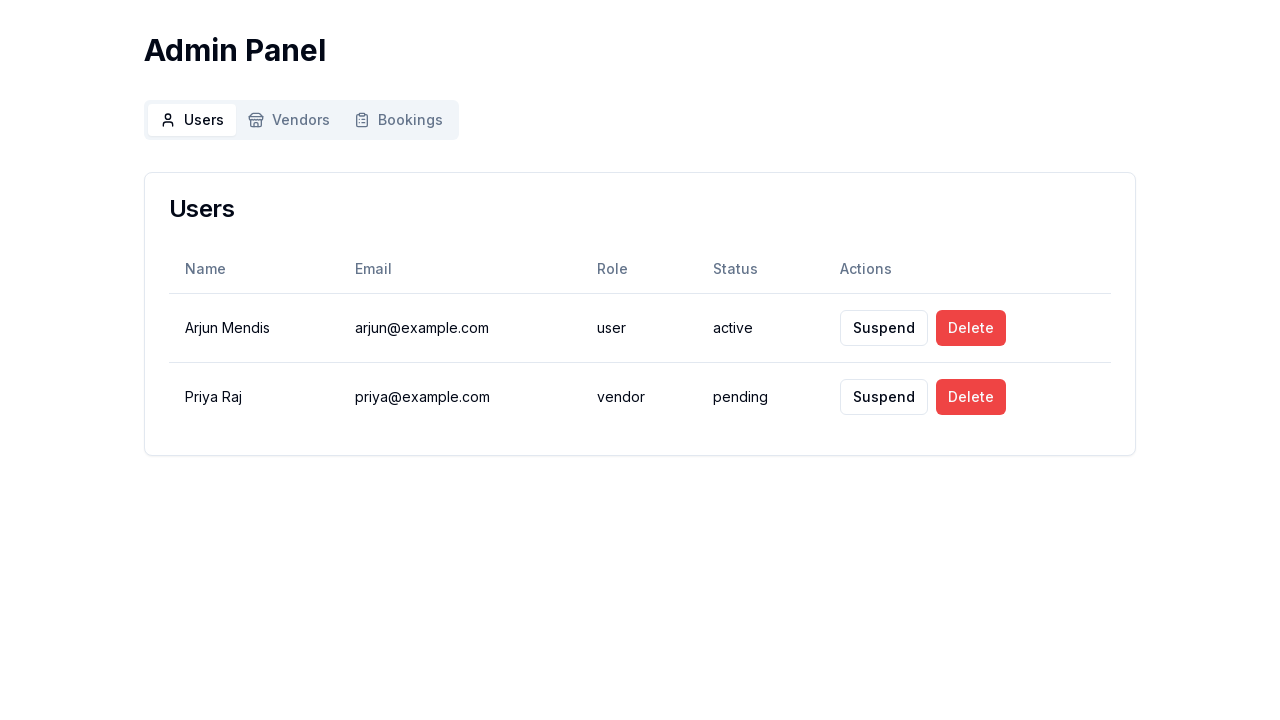

Admin dashboard page loaded with network idle
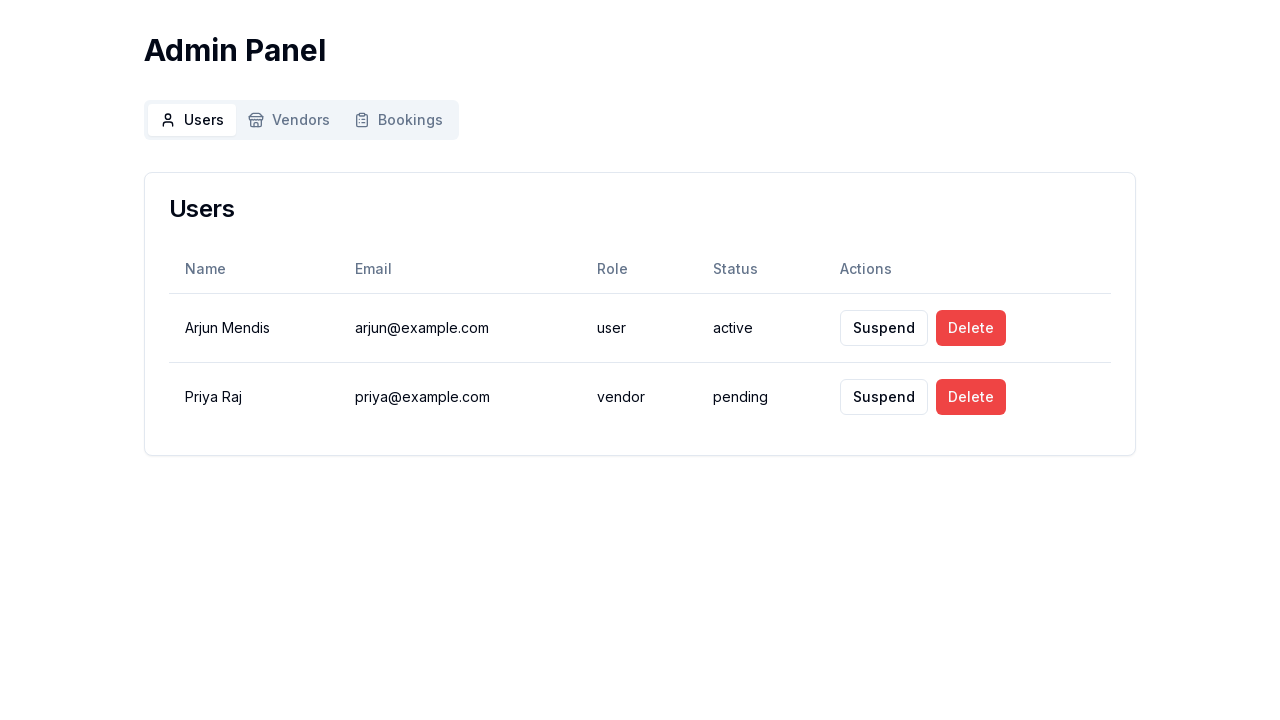

Admin dashboard heading element loaded
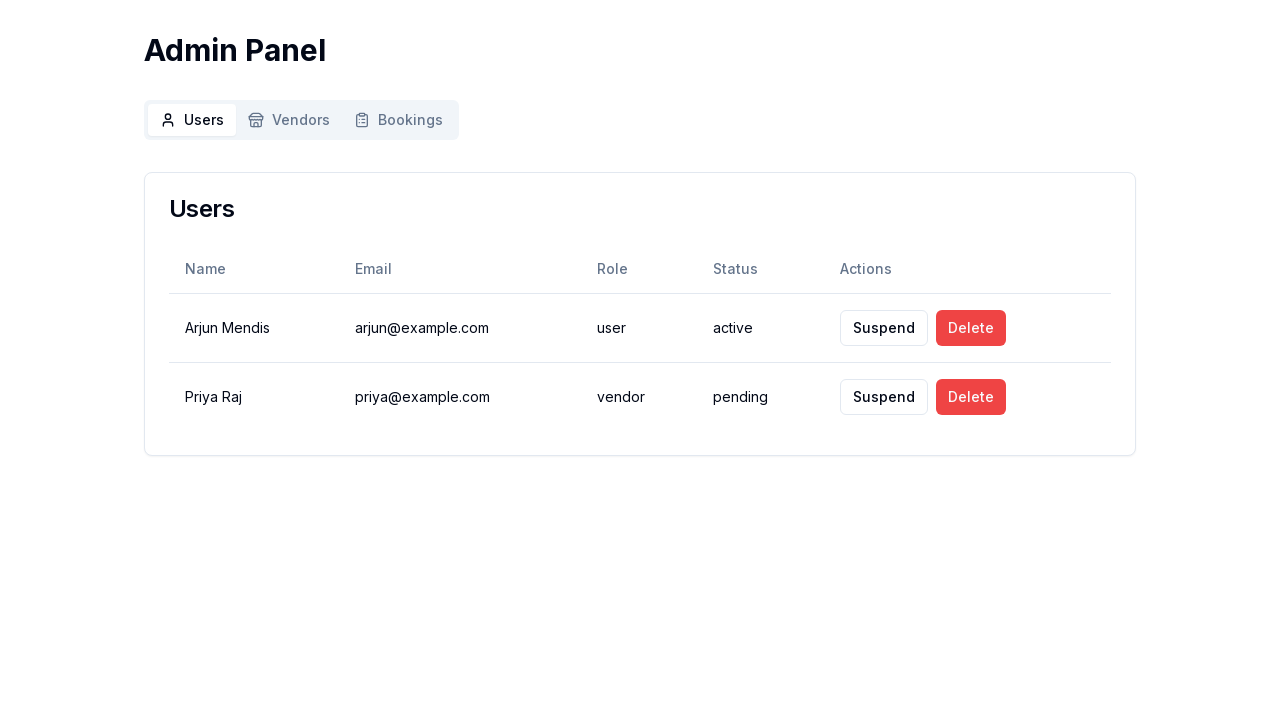

Navigated to planner dashboard
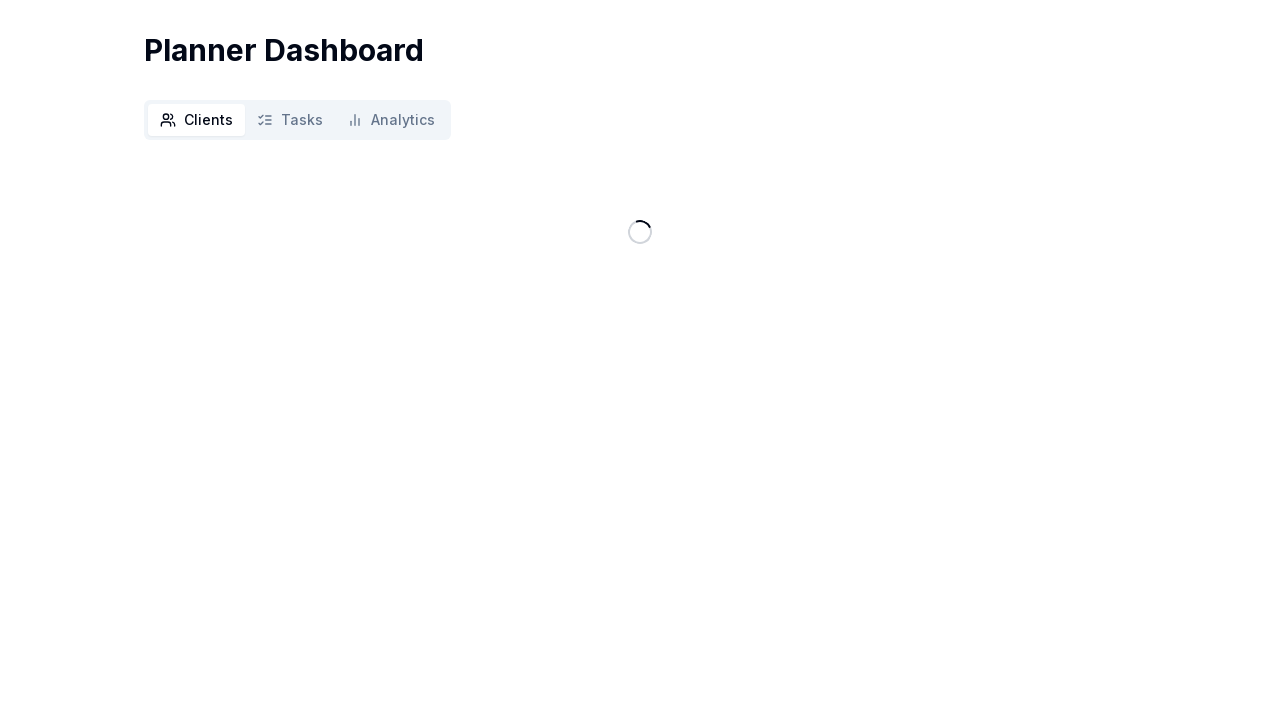

Planner dashboard page loaded with network idle
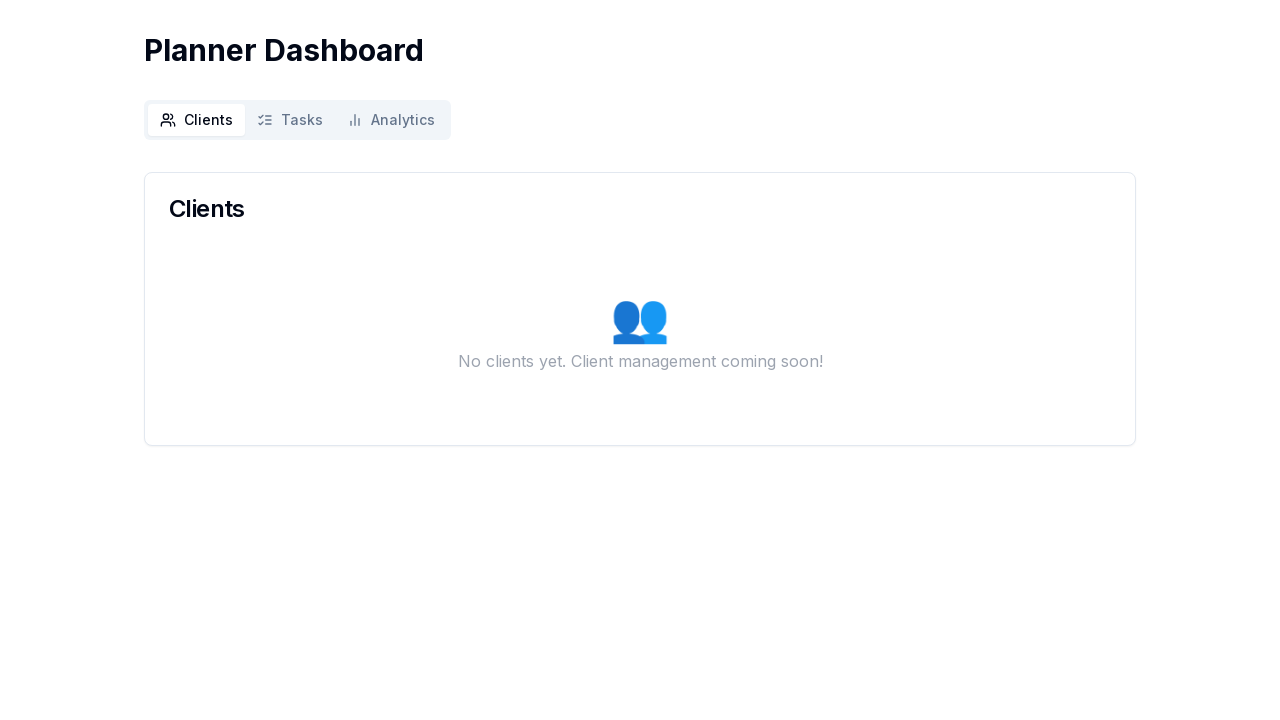

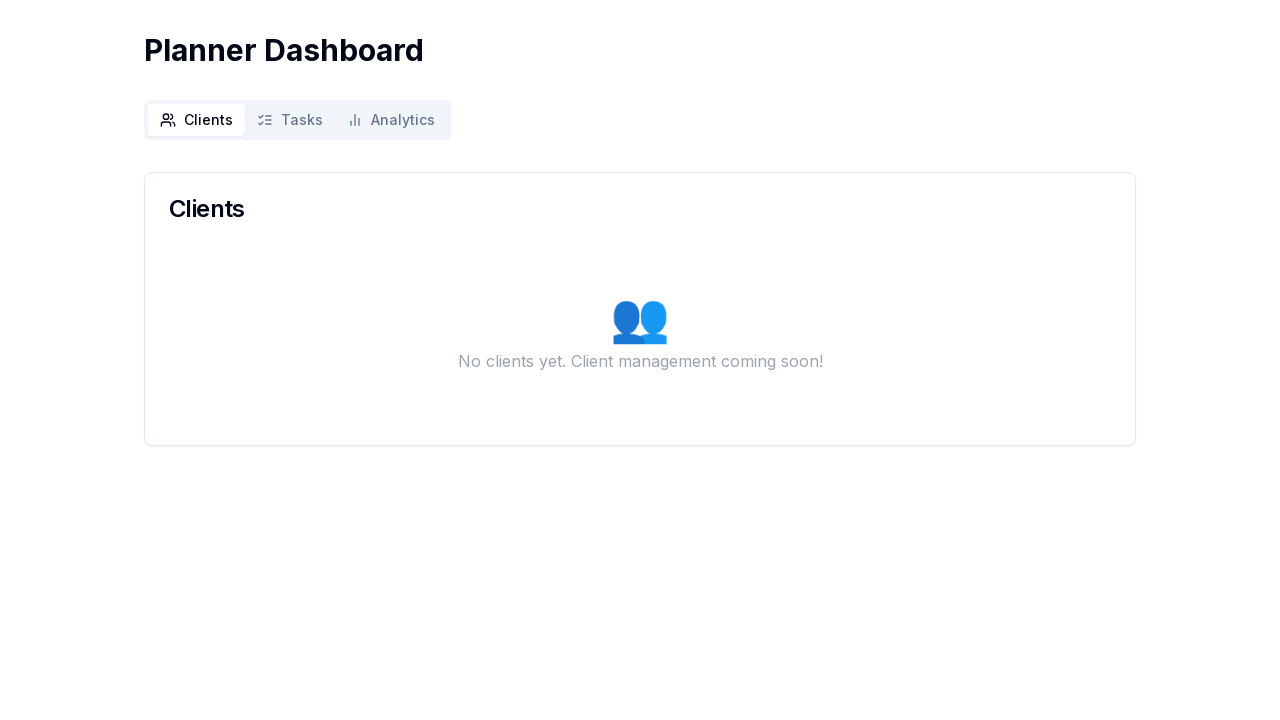